Tests checkout form submission by filling out the form with valid customer information and payment details, then clicking the continue to checkout button.

Starting URL: https://webshop-agil-testautomatiserare.netlify.app/checkout

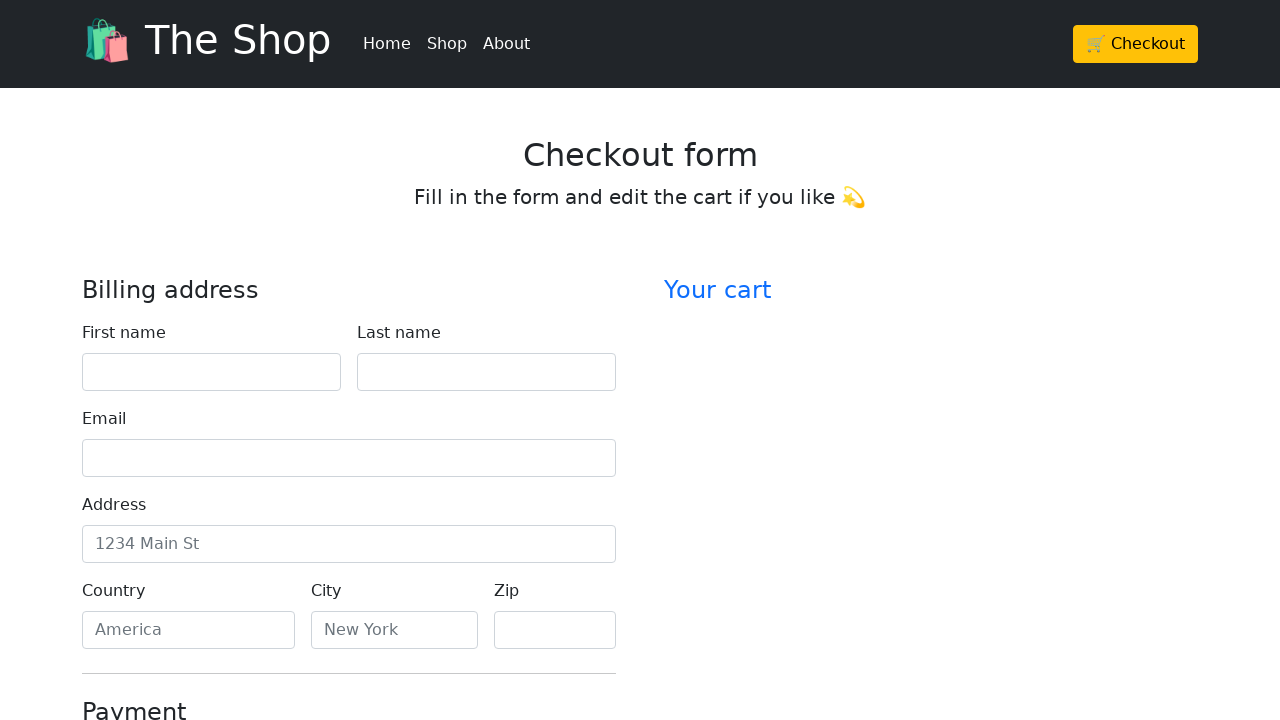

Filled first name field with 'Ada' on #firstName
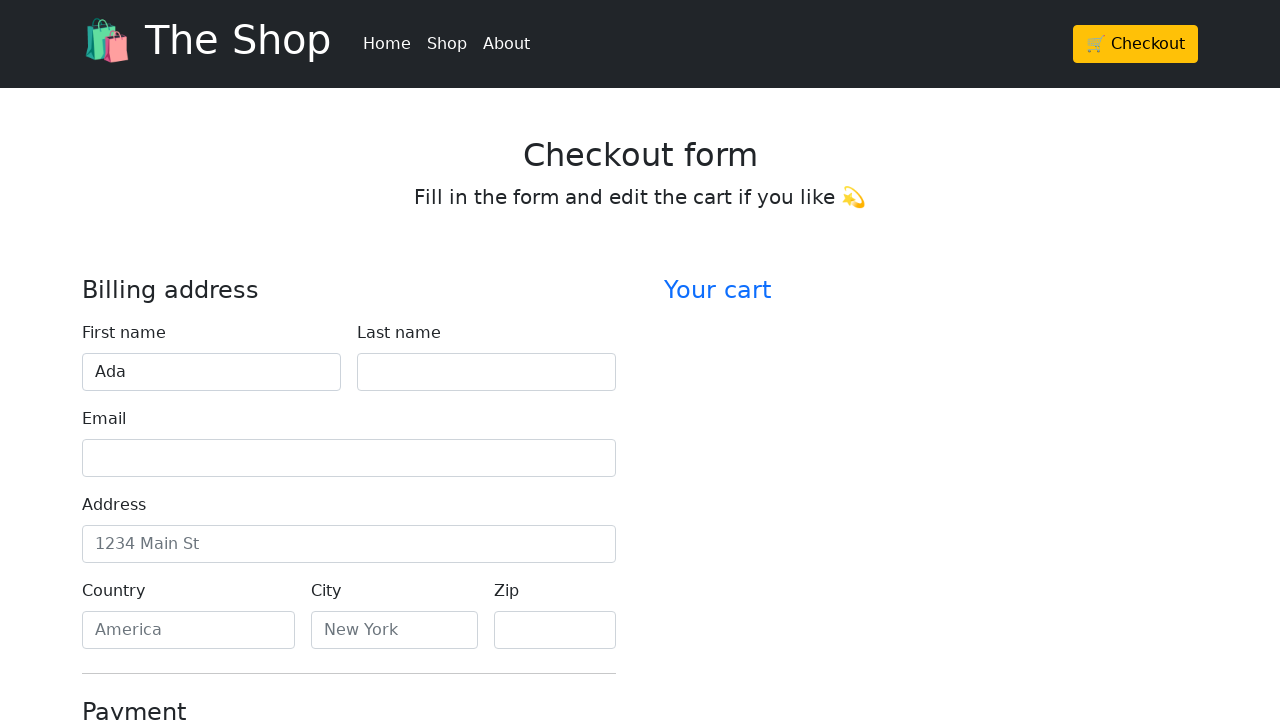

Filled last name field with 'Svensen' on #lastName
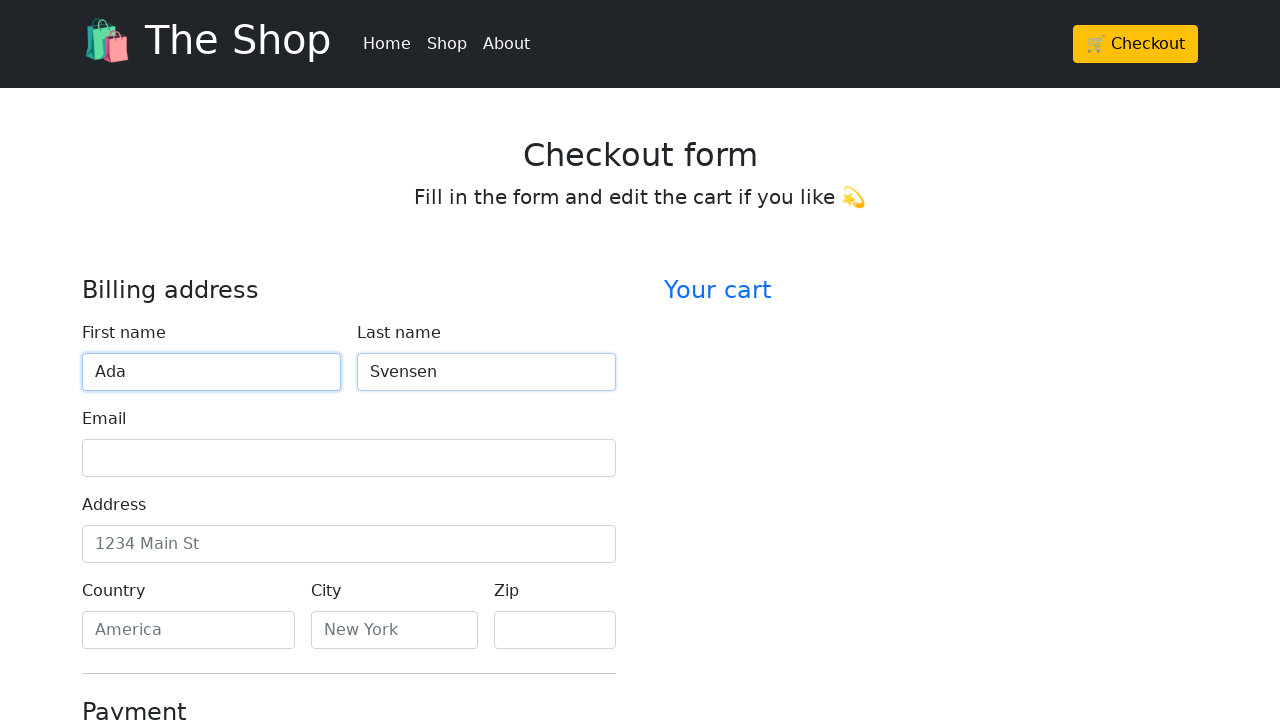

Filled email field with 'ada.svensen@epost.com' on #email
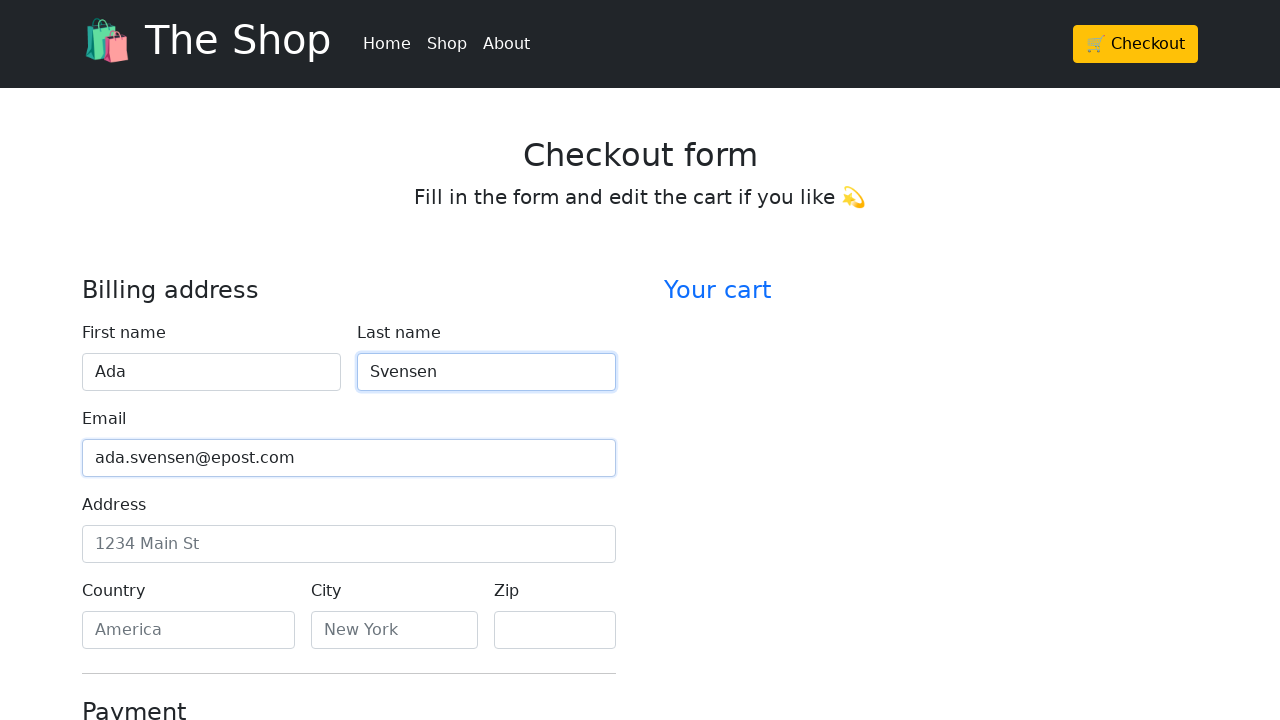

Filled address field with 'Bogatan 1' on #address
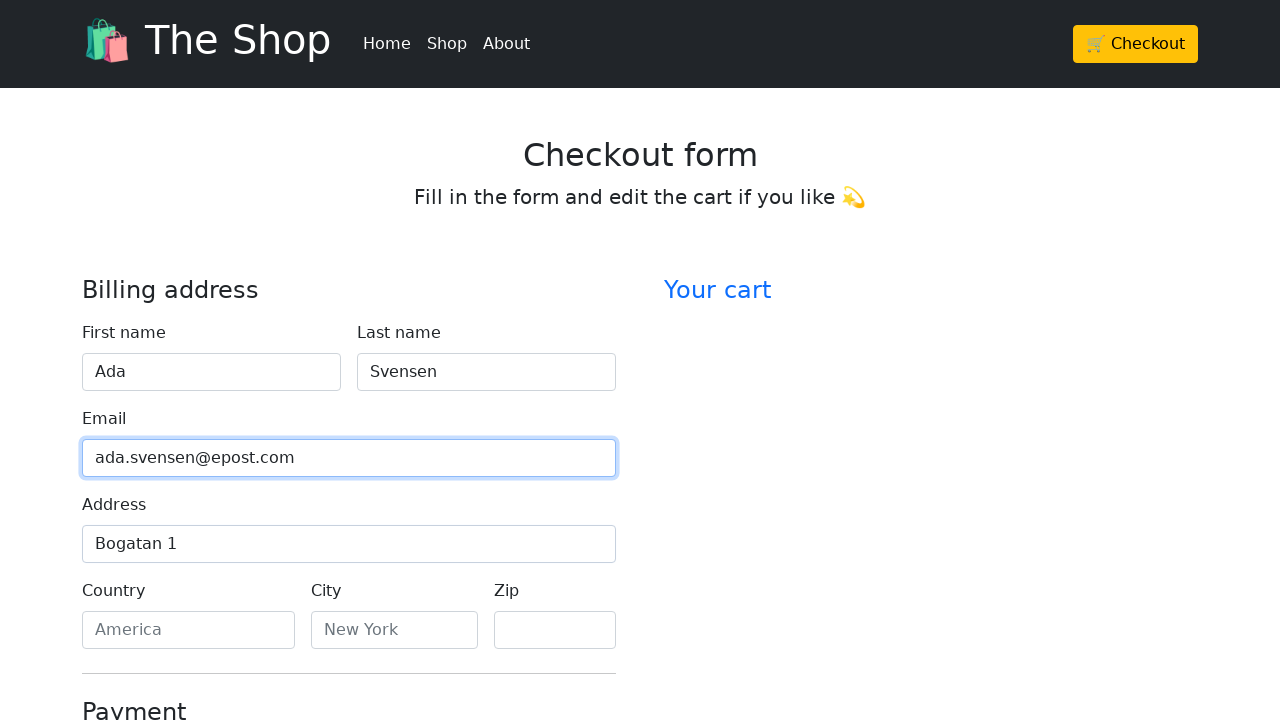

Filled country field with 'Sverige' on #country
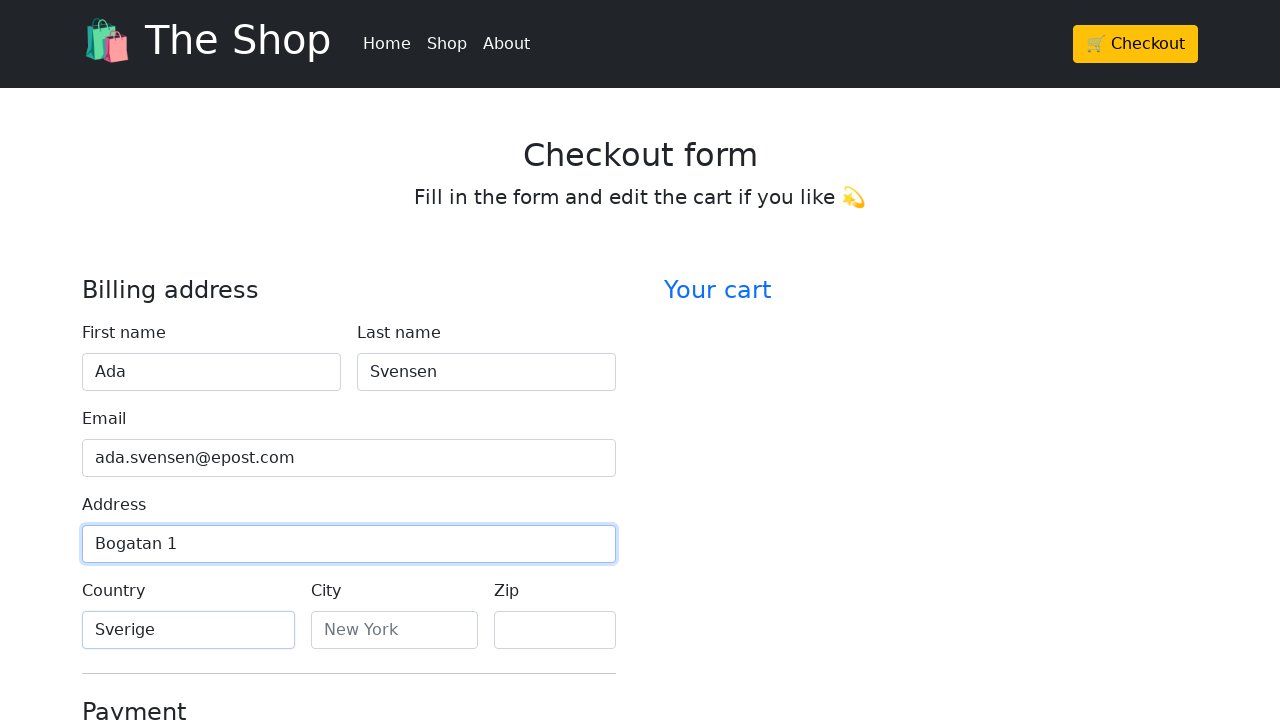

Filled city field with 'Köping' on #city
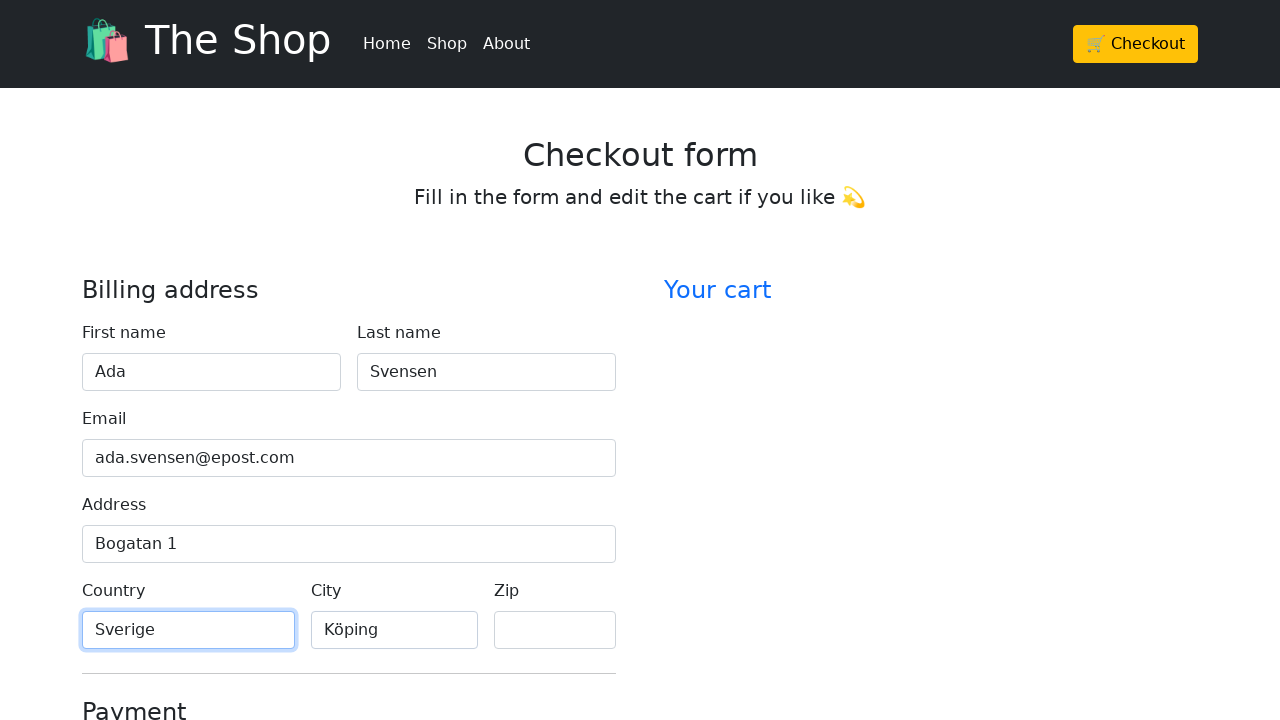

Filled zip code field with '48700' on #zip
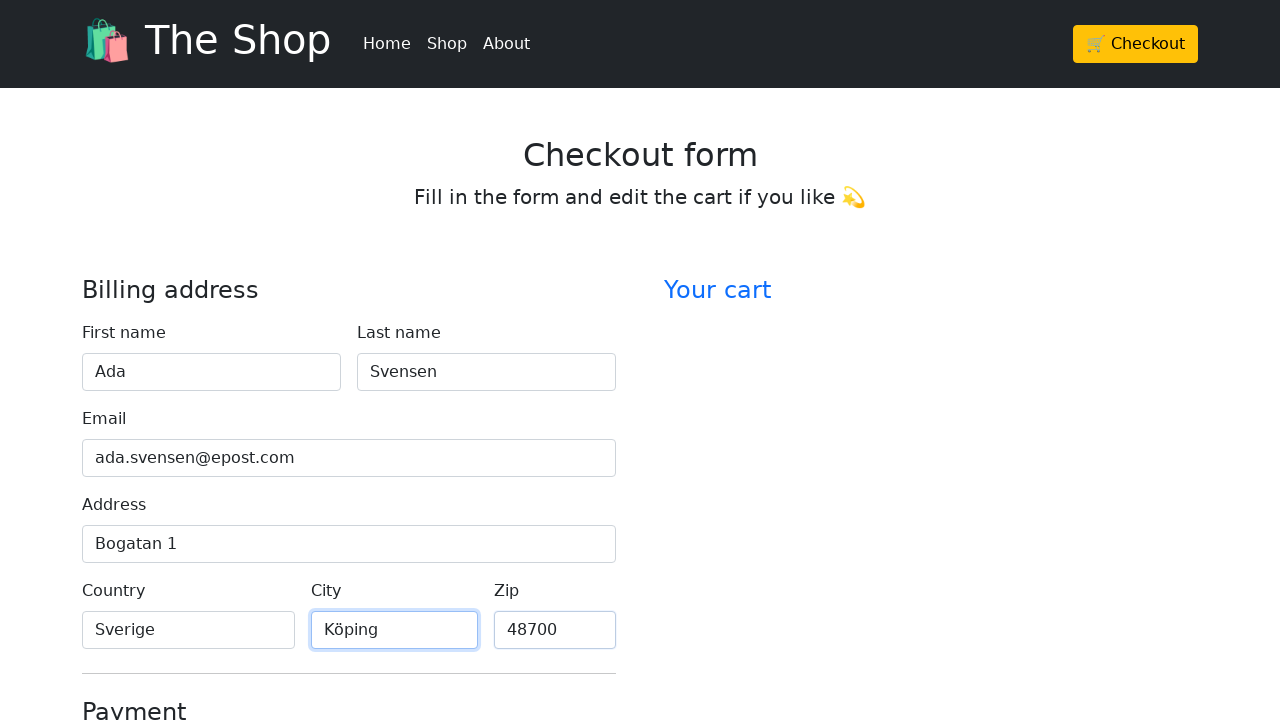

Filled cardholder name field with 'Ada Svensen' on #cc-name
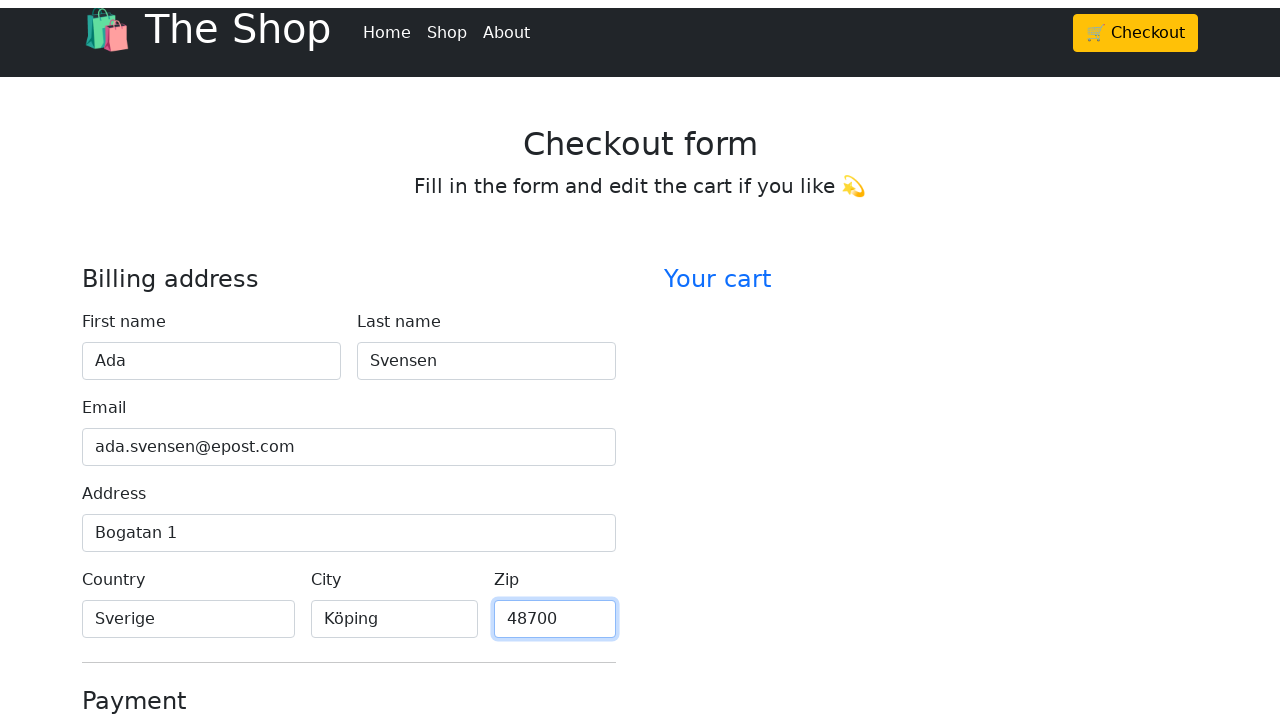

Filled credit card number field with '12356' on #cc-number
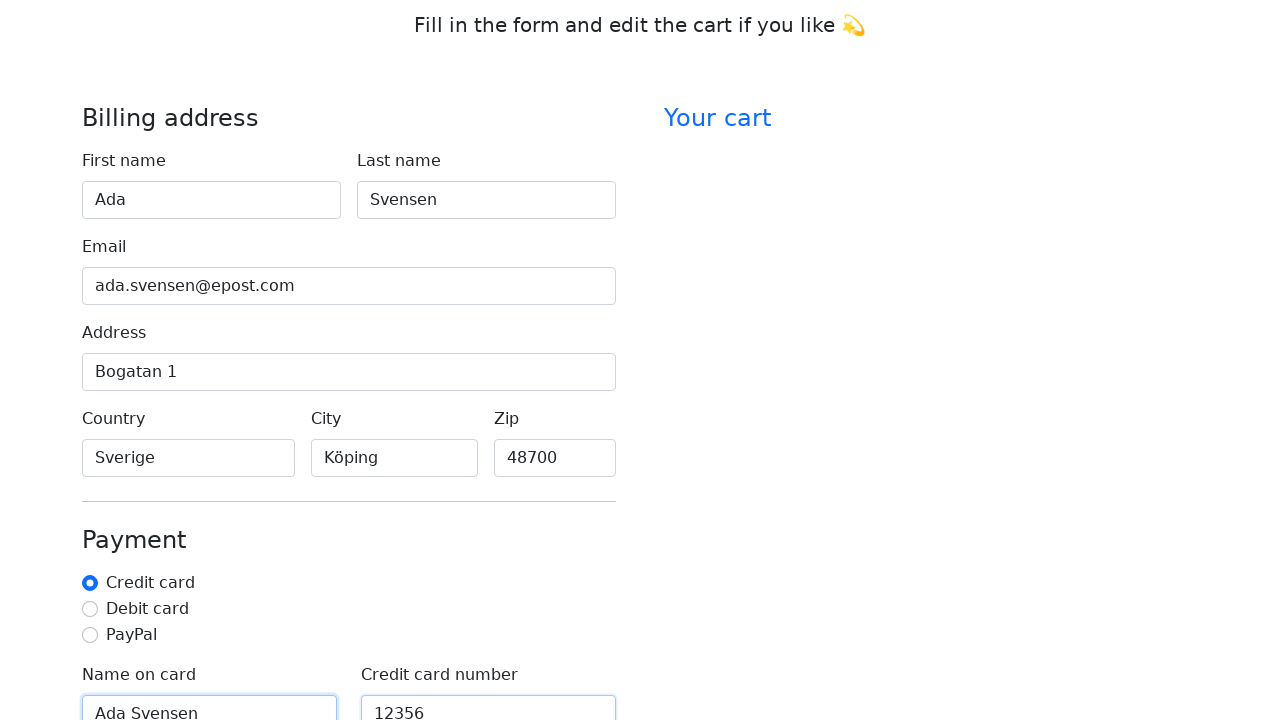

Filled card expiration field with '24/03' on #cc-expiration
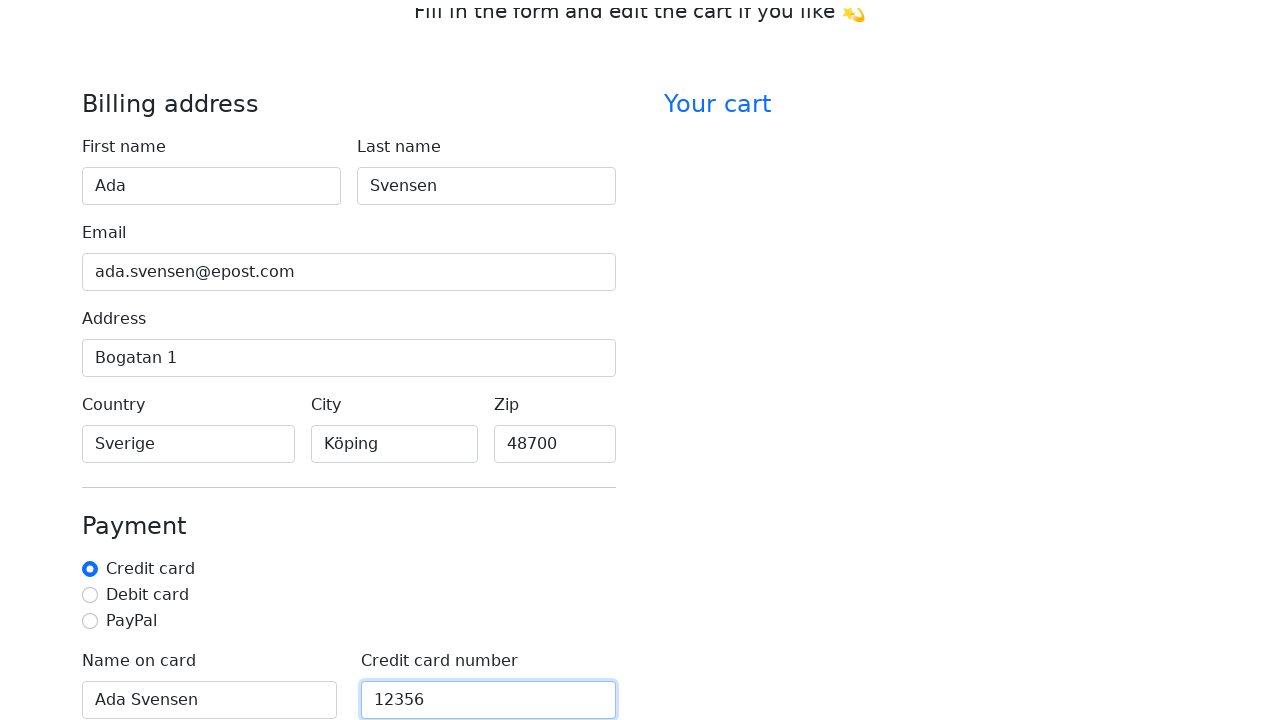

Filled CVV field with '123' on #cc-cvv
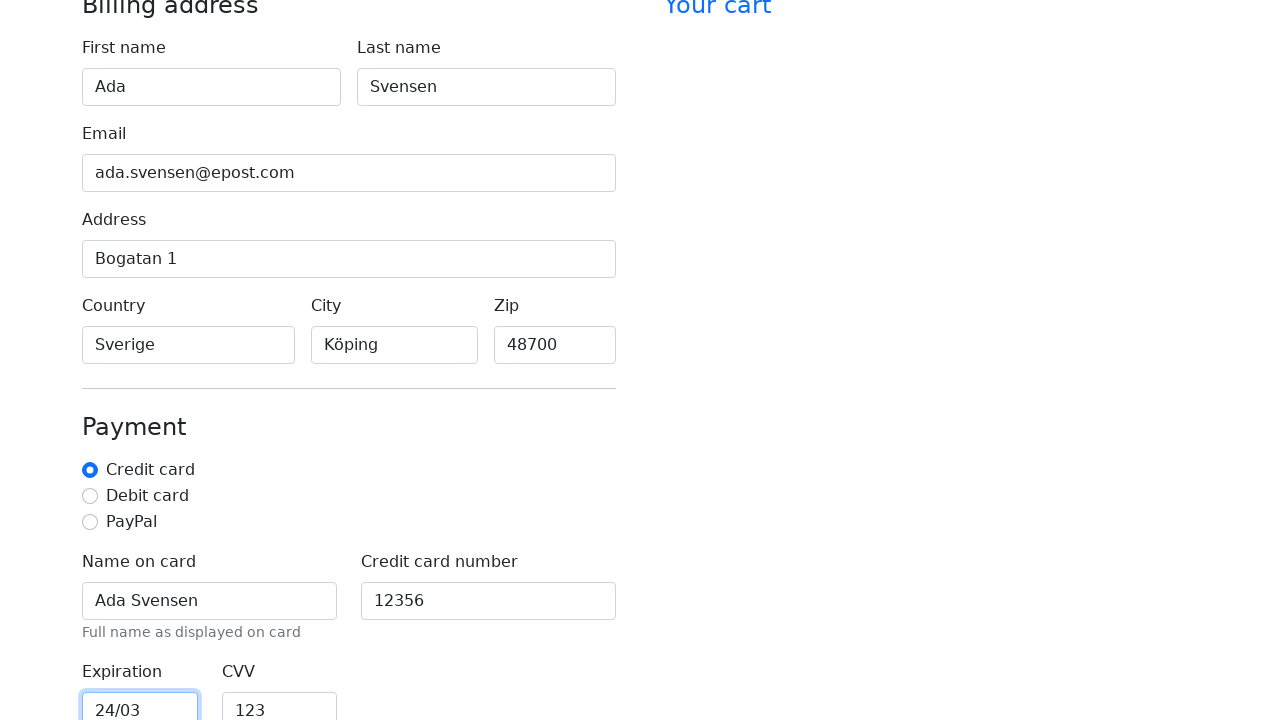

Located 'Continue to checkout' button
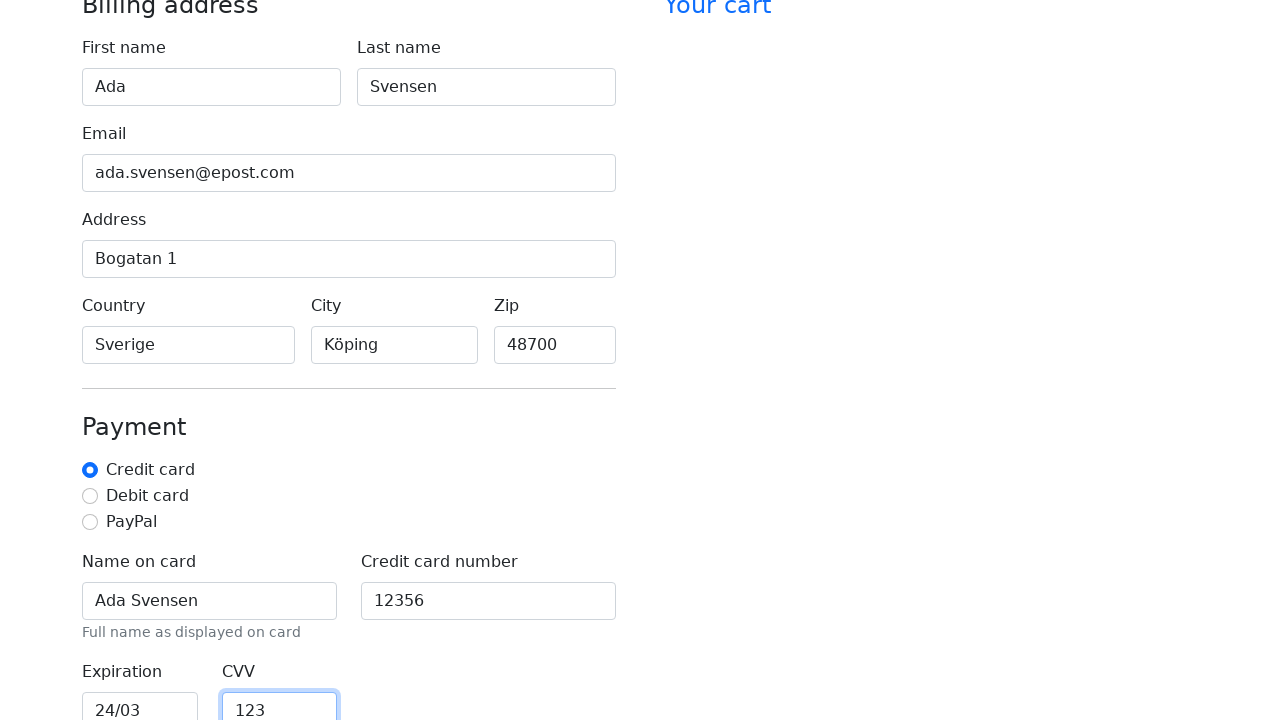

Scrolled 'Continue to checkout' button into view if needed
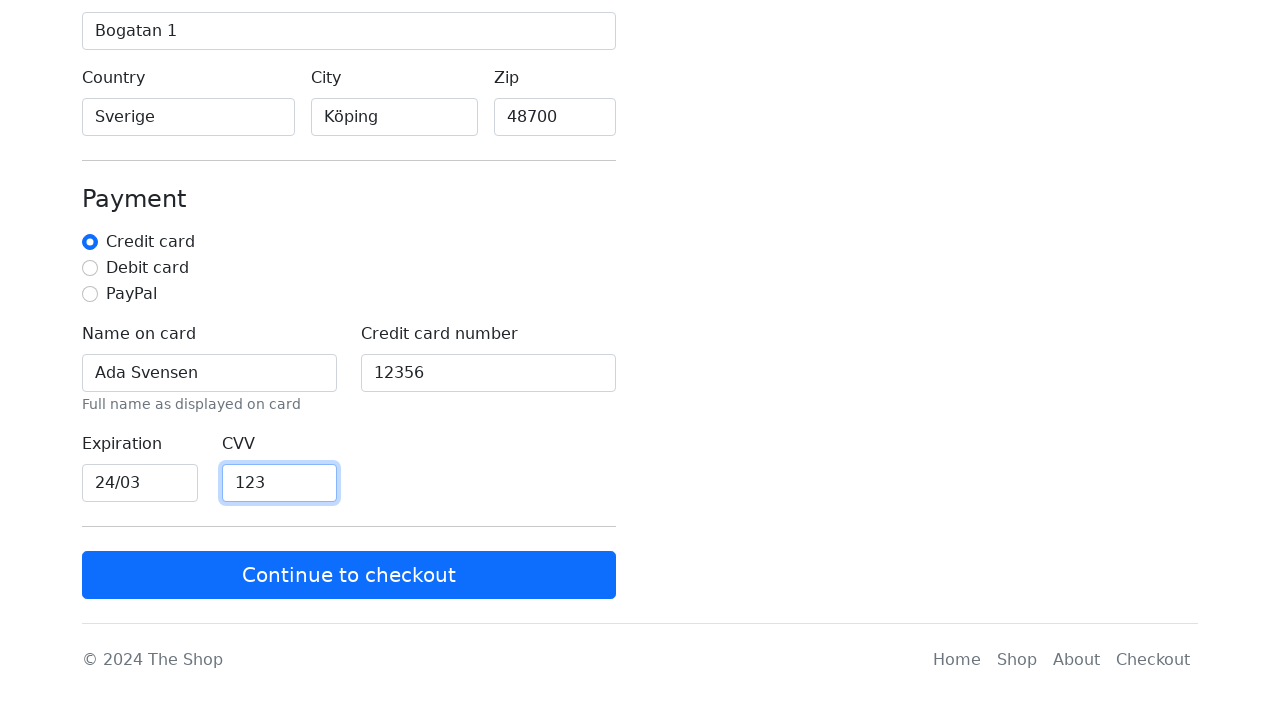

Clicked 'Continue to checkout' button to submit checkout form at (349, 575) on button:has-text('Continue to checkout')
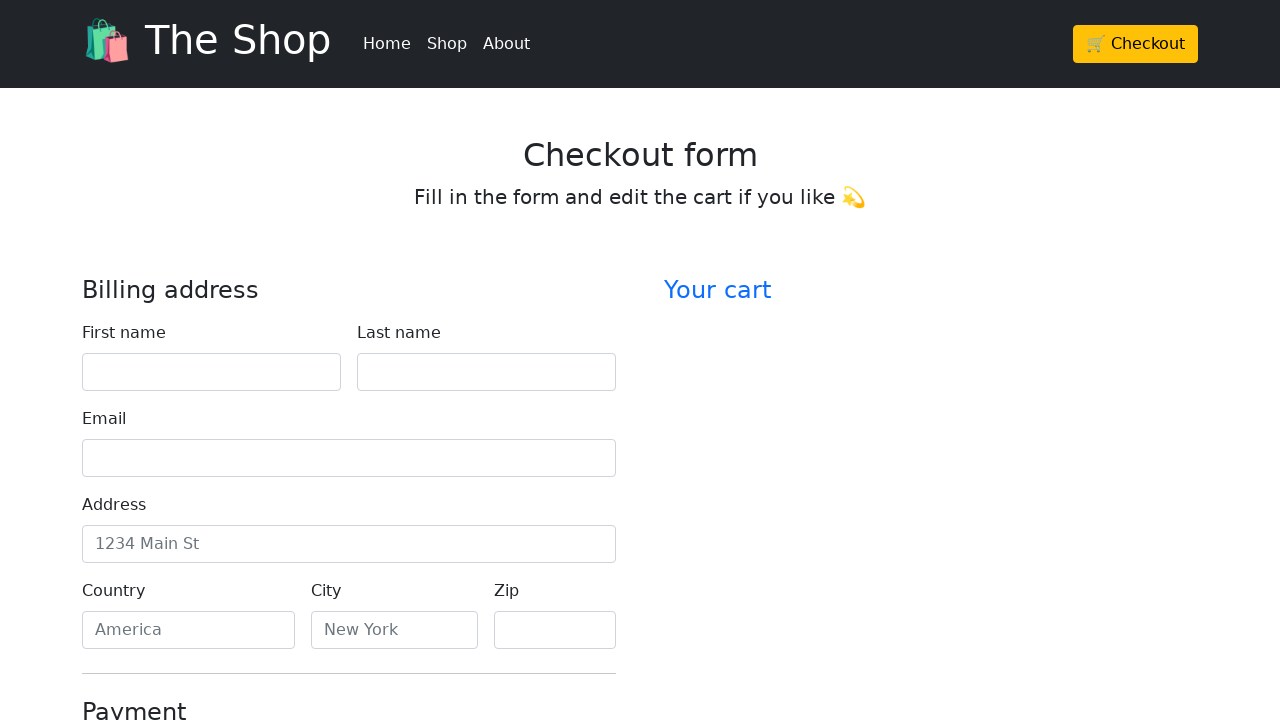

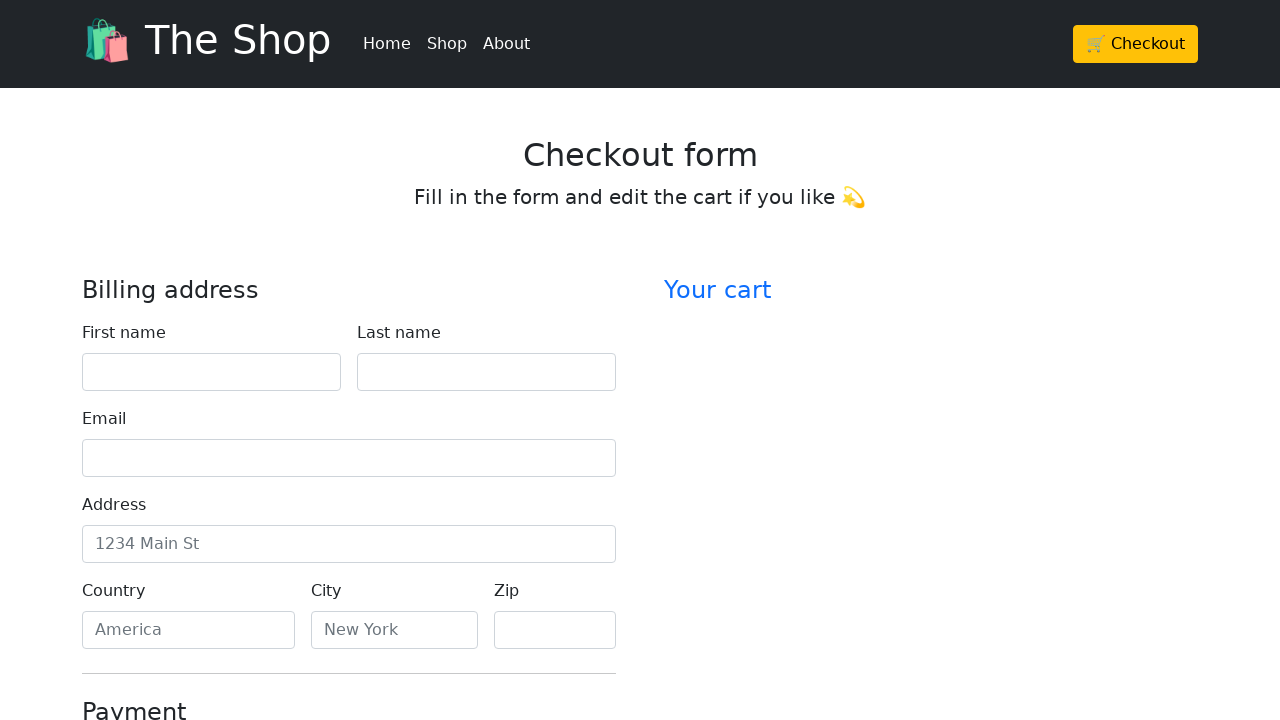